Tests jQuery UI drag and drop functionality by dragging an element and dropping it into a target area within an iframe

Starting URL: https://jqueryui.com/droppable/

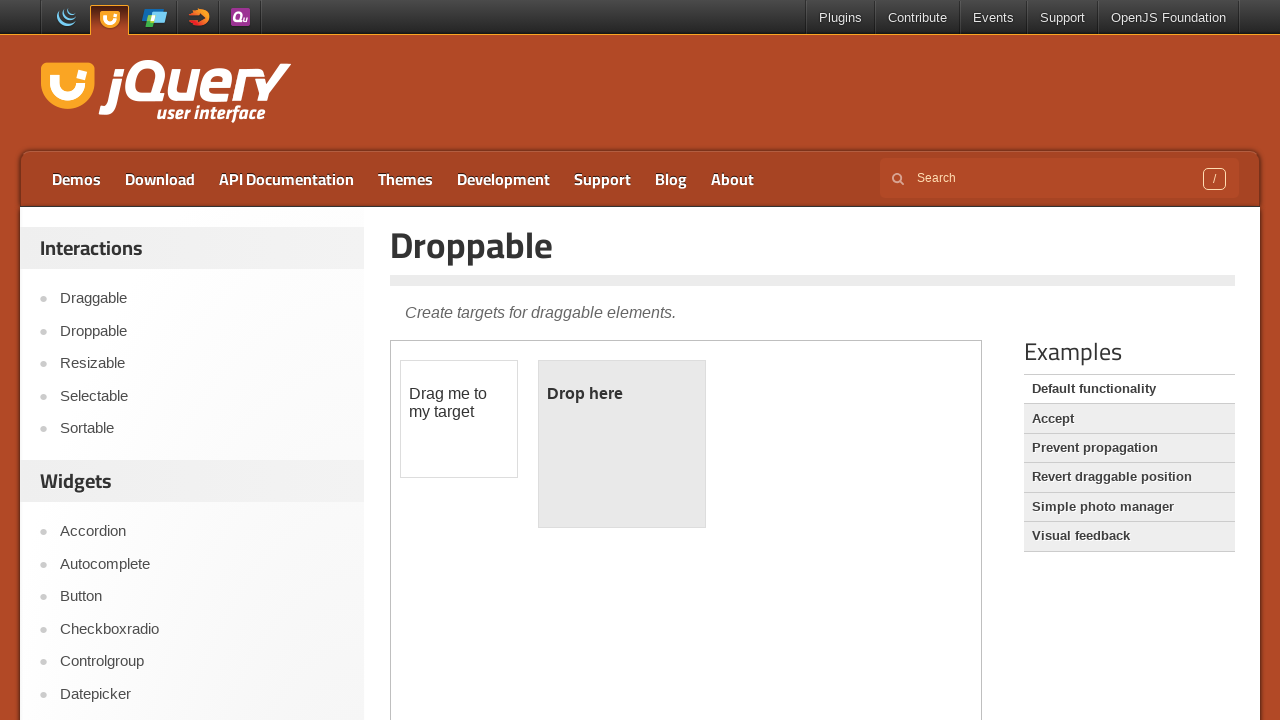

Located the demo iframe containing jQuery UI droppable demo
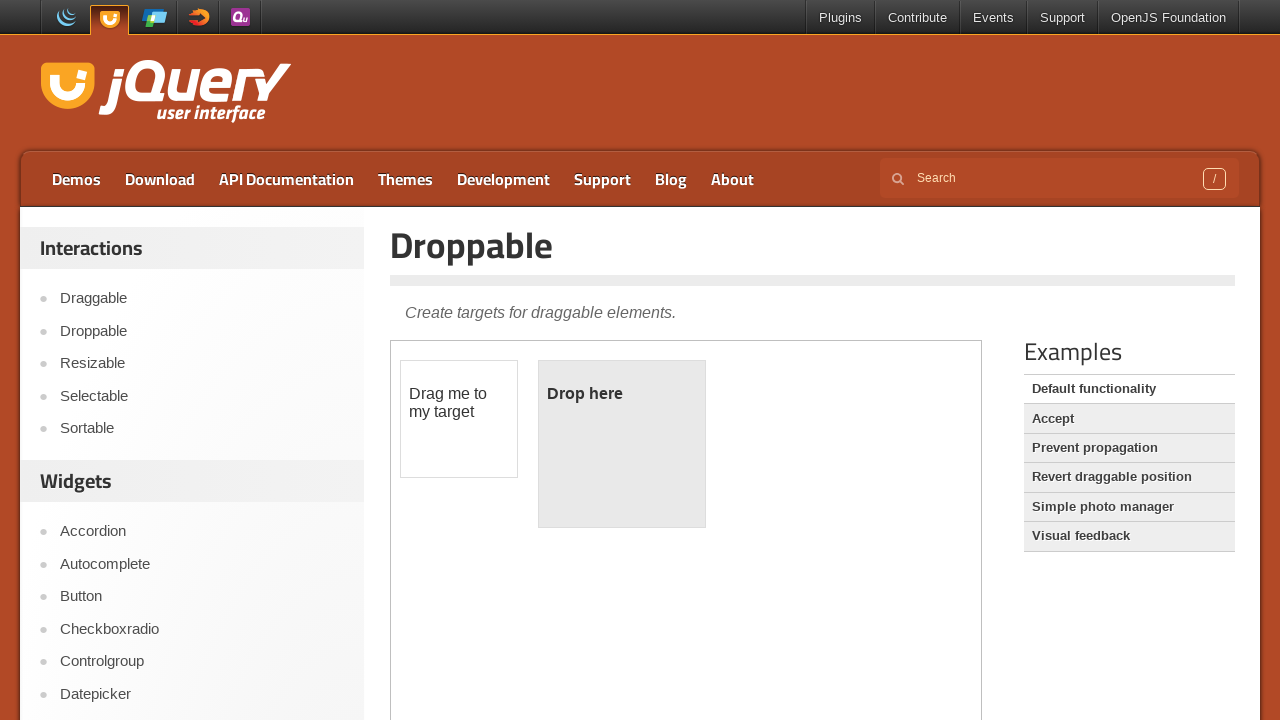

Located the draggable element with ID 'draggable' inside the iframe
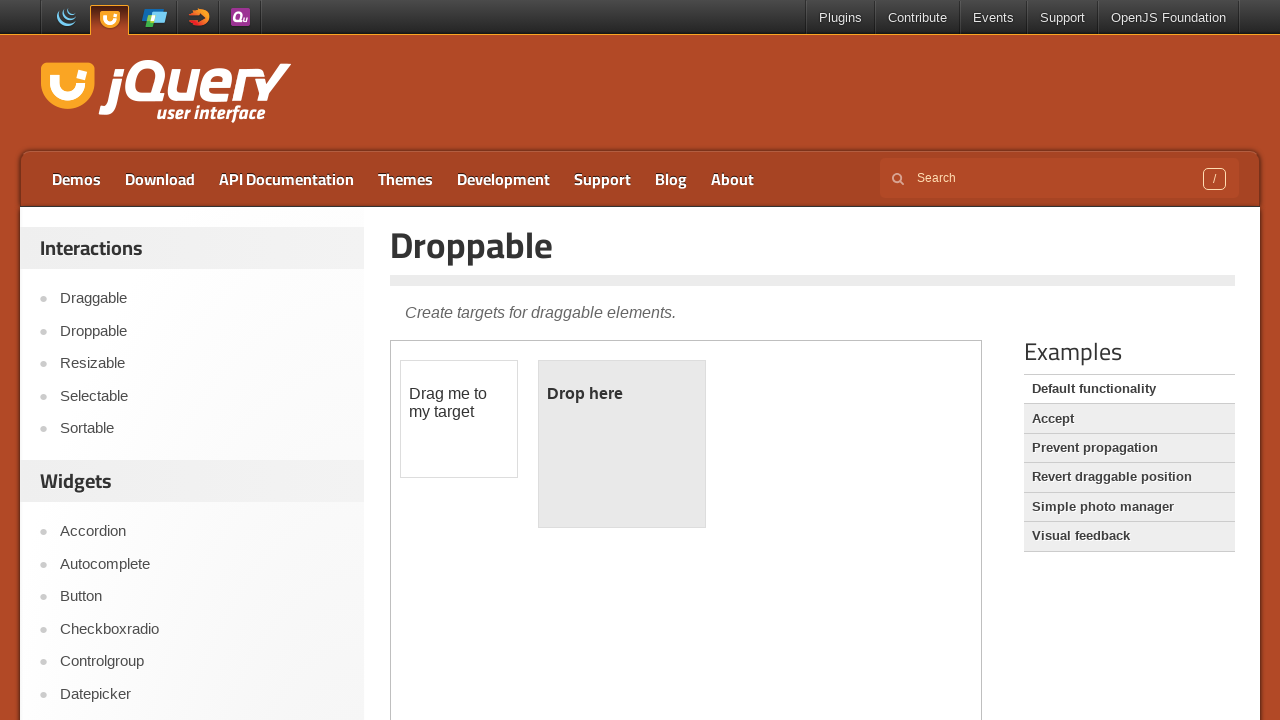

Located the droppable target element with ID 'droppable' inside the iframe
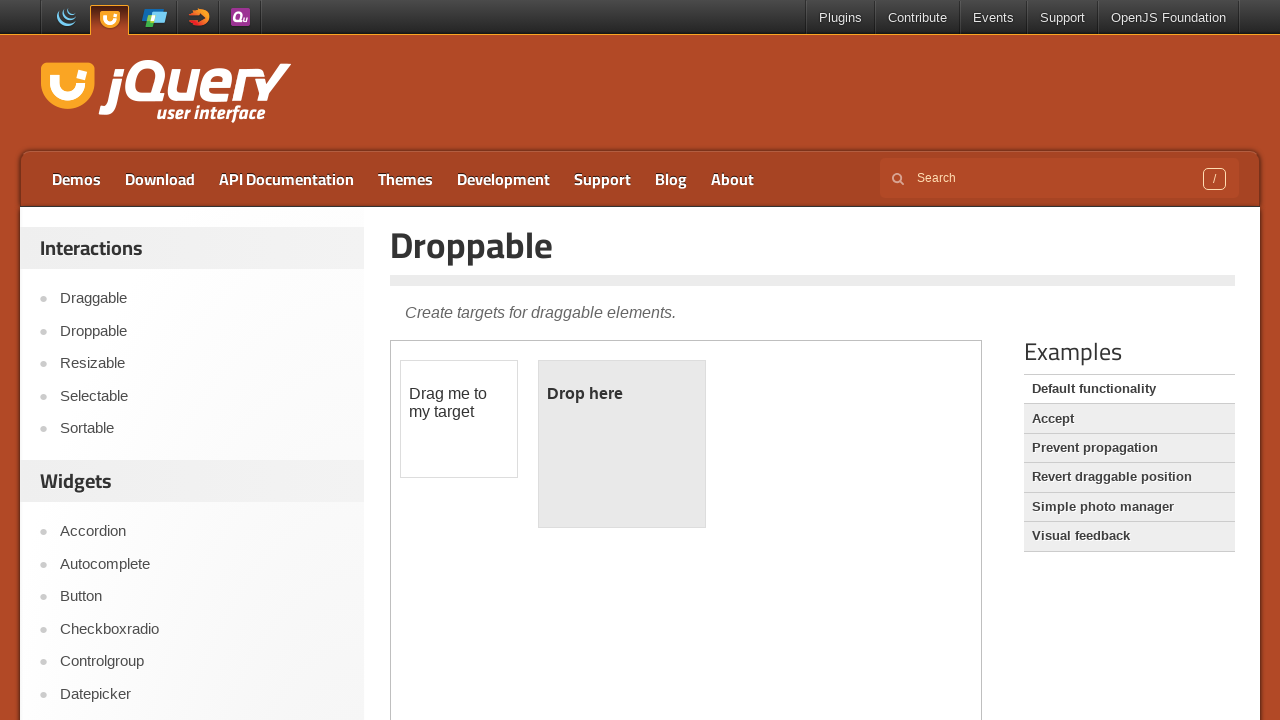

Dragged the draggable element and dropped it into the droppable target area at (622, 444)
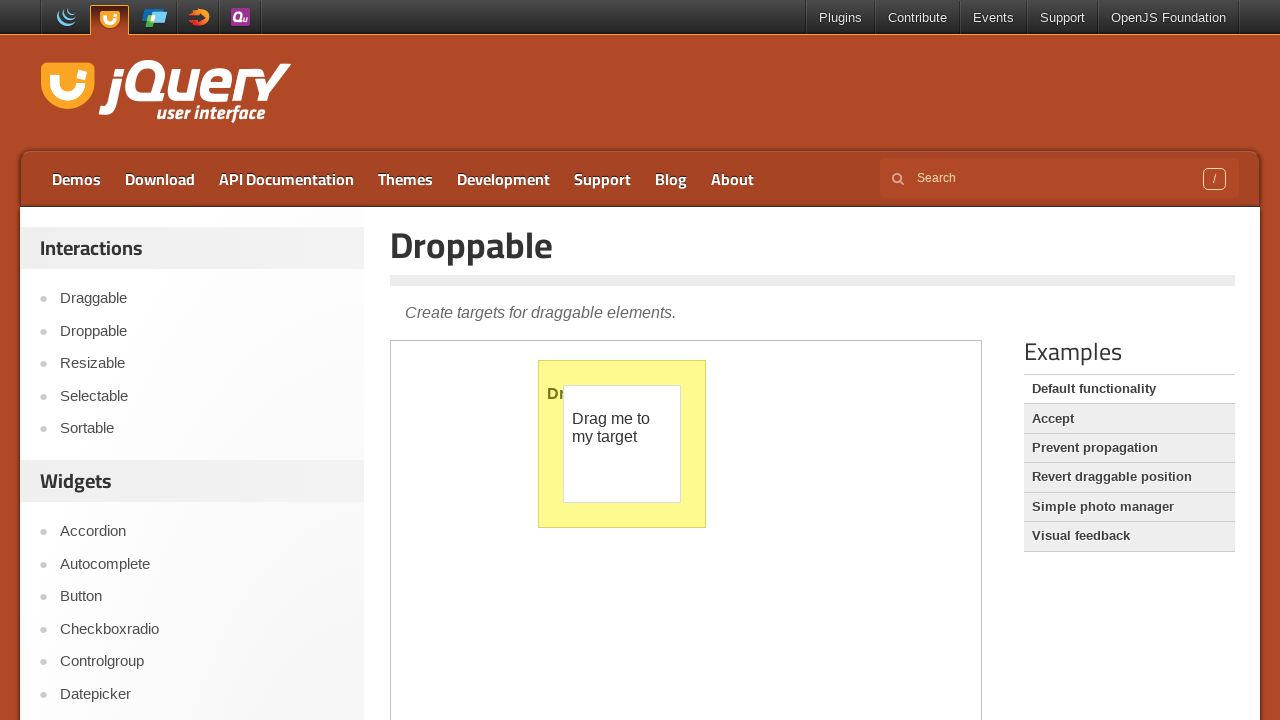

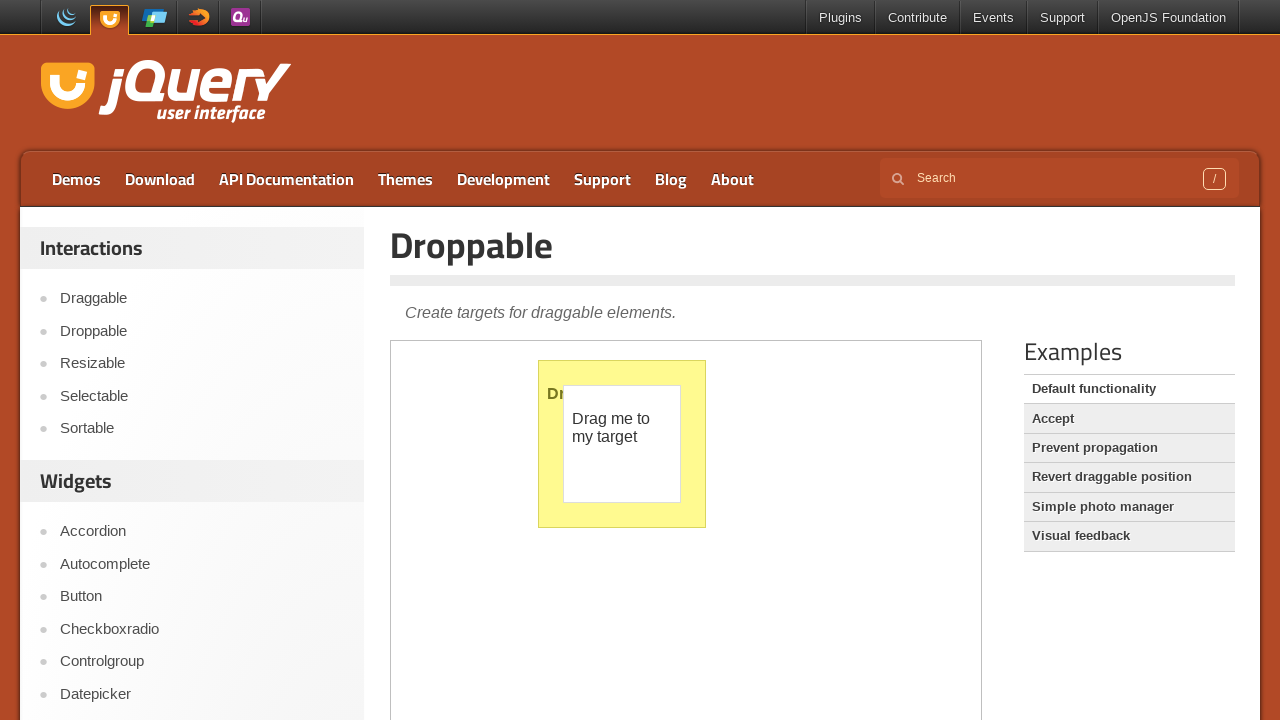